Tests date picker functionality by entering a date value and submitting it with the Enter key

Starting URL: https://formy-project.herokuapp.com/datepicker

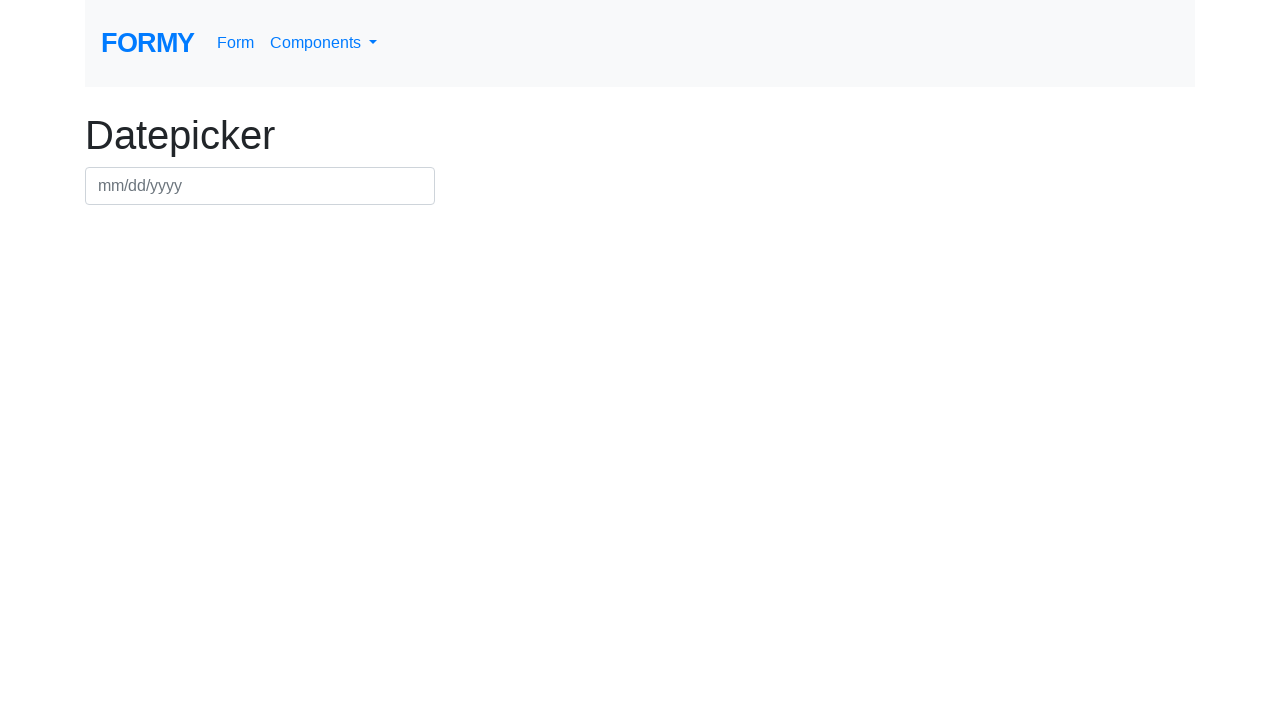

Filled datepicker field with date value 07/13/2018 on #datepicker
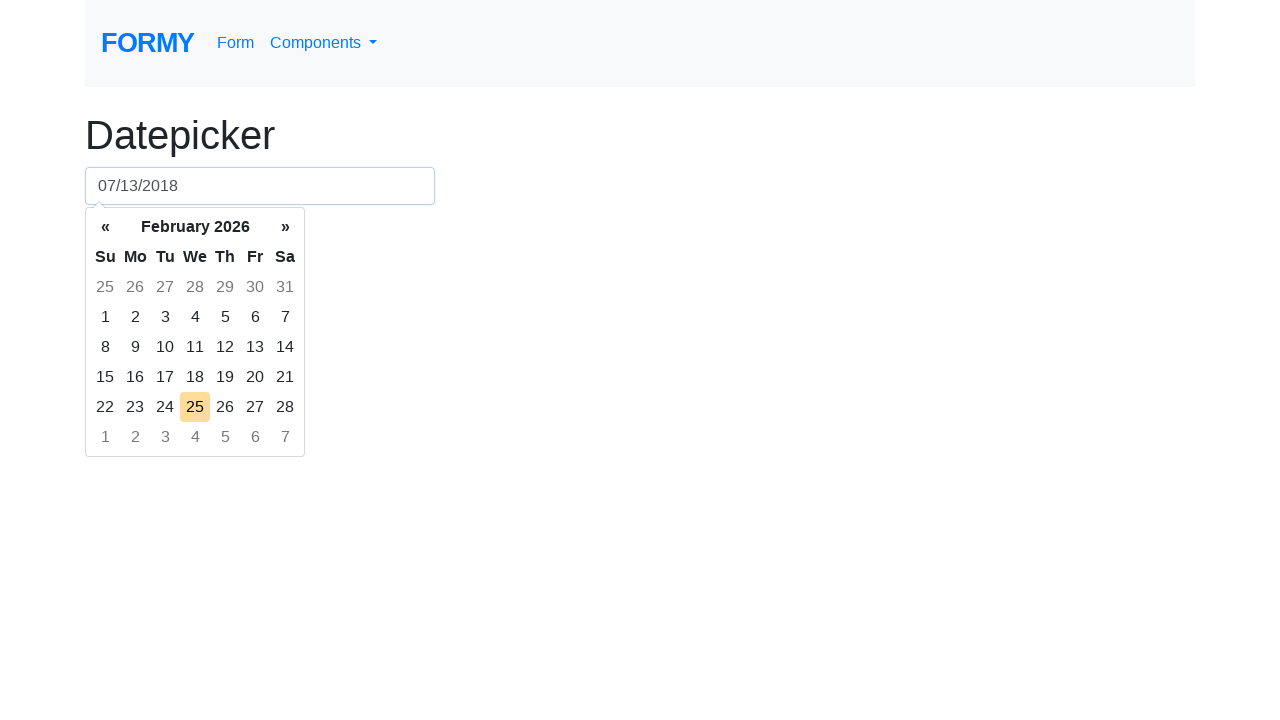

Pressed Enter key to submit the date on #datepicker
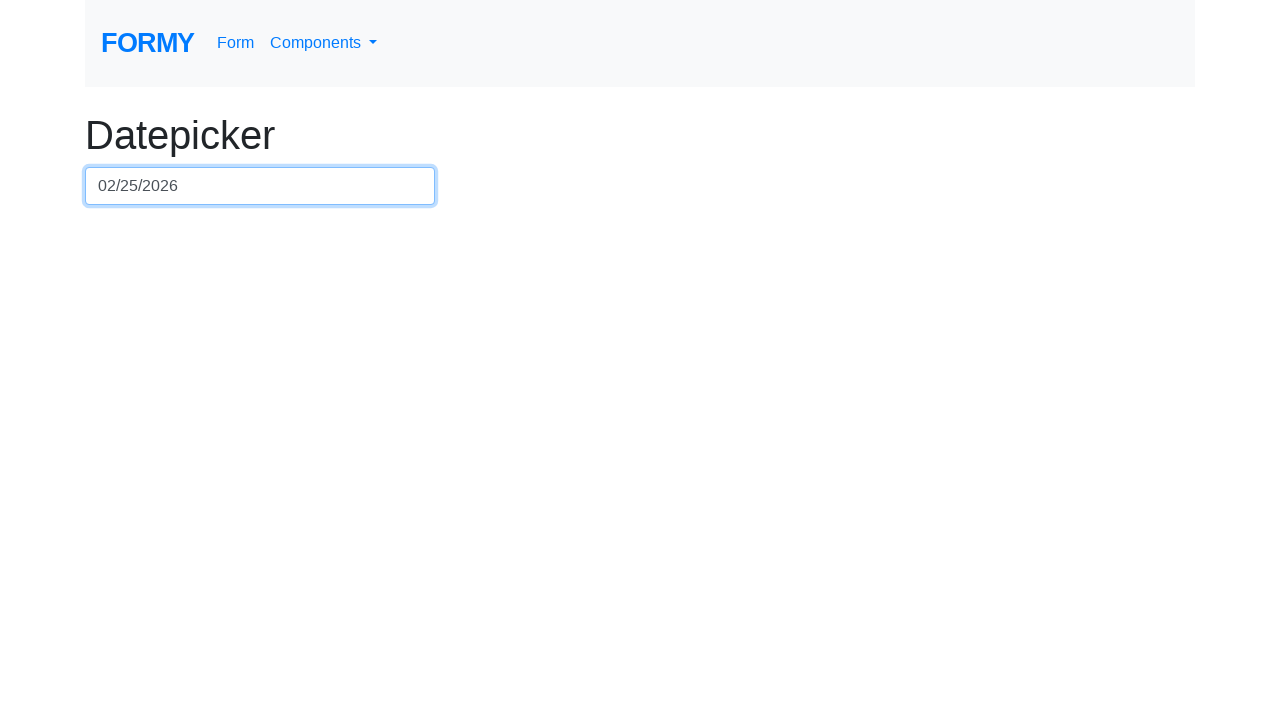

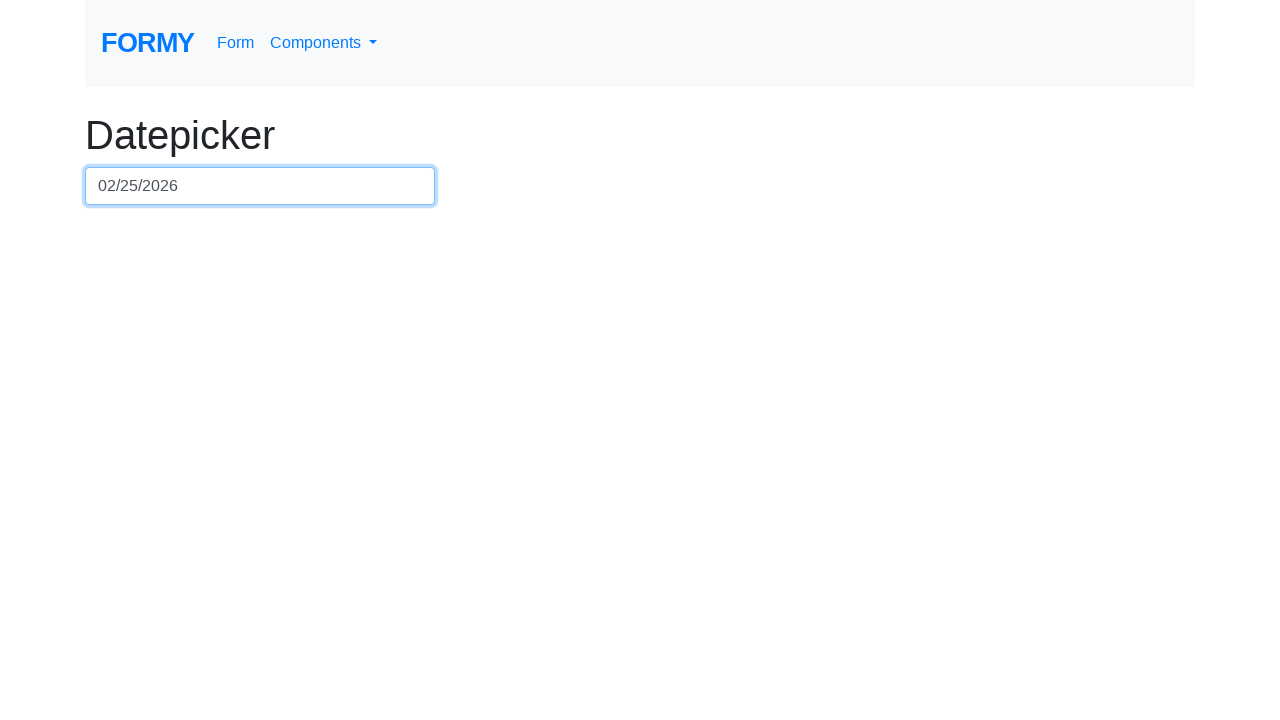